Clicks the Home navbar link and verifies it stays on the homepage

Starting URL: https://grayinfilmv2.netlify.app/

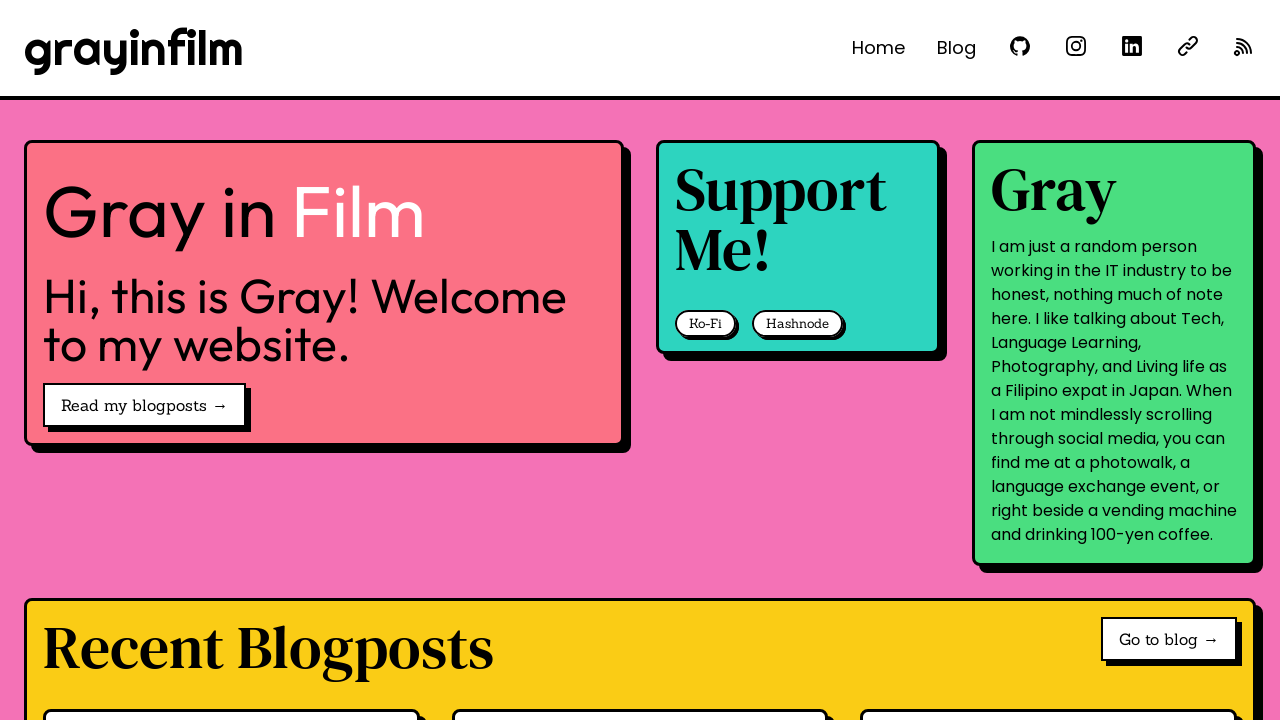

Navigated to homepage at https://grayinfilmv2.netlify.app/
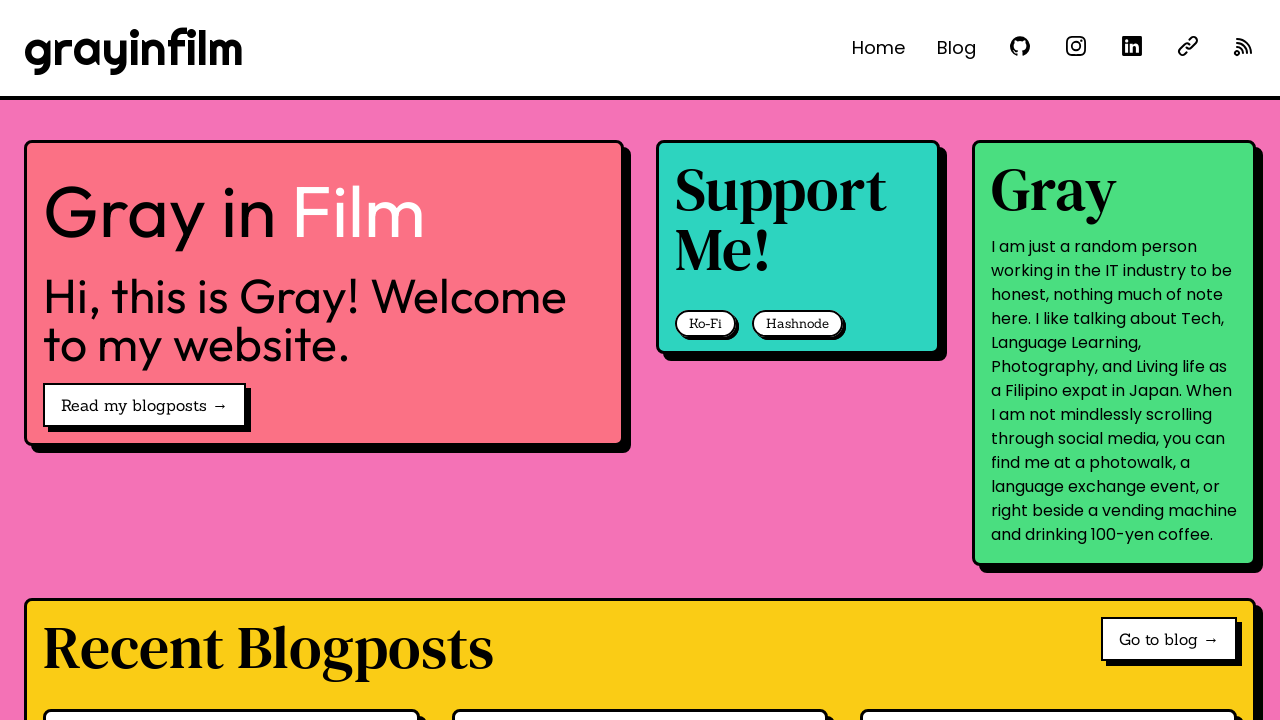

Clicked Home navbar link at (878, 48) on internal:role=link[name="Home"i]
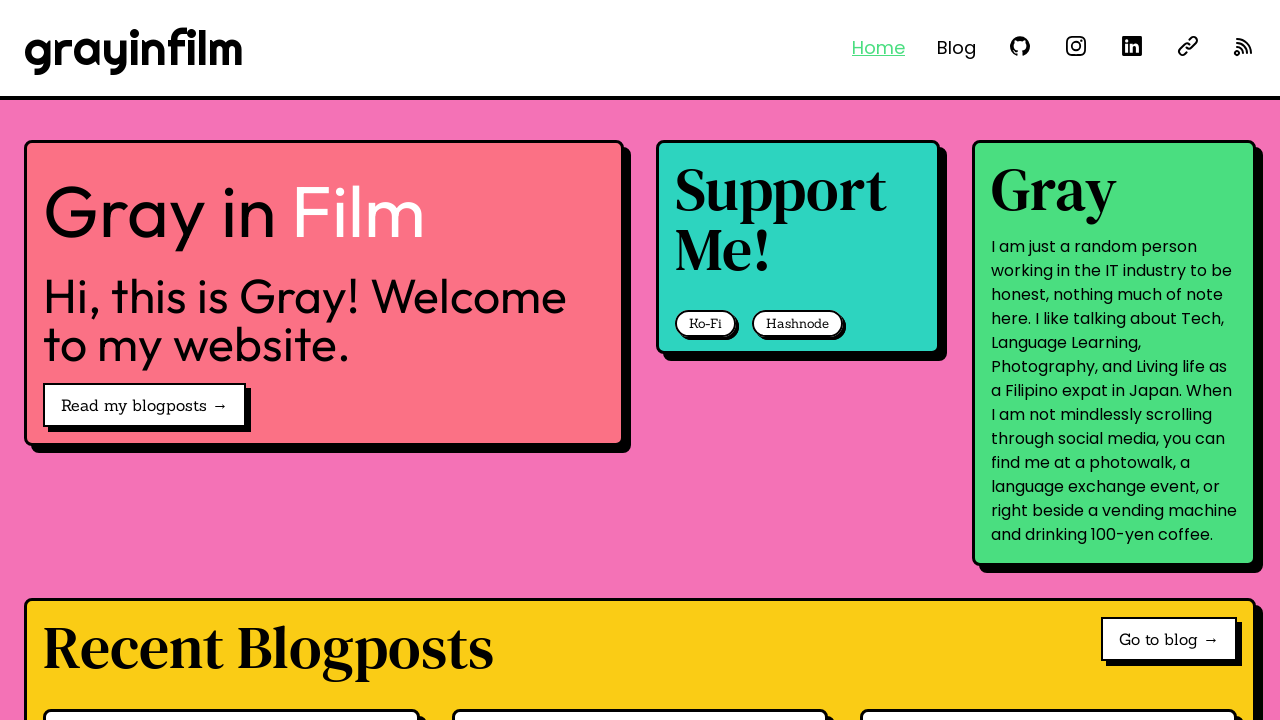

Waited for page to reach networkidle state
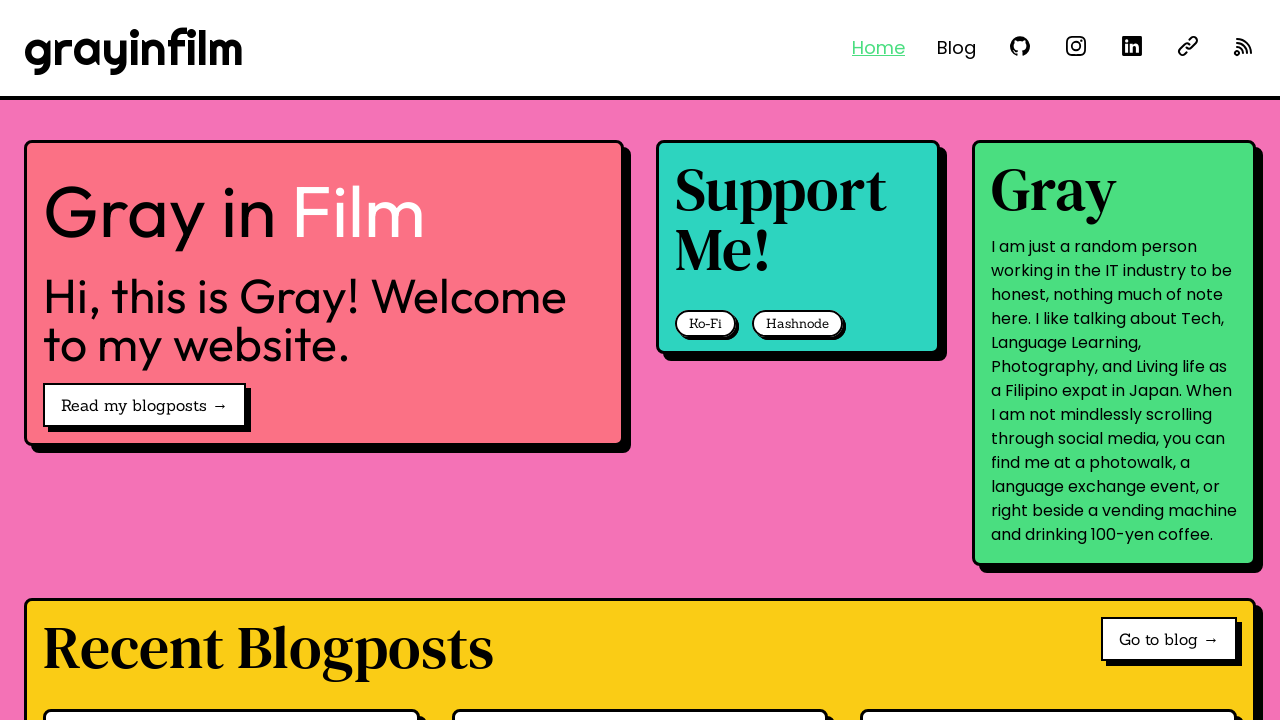

Verified that clicking Home link kept user on homepage
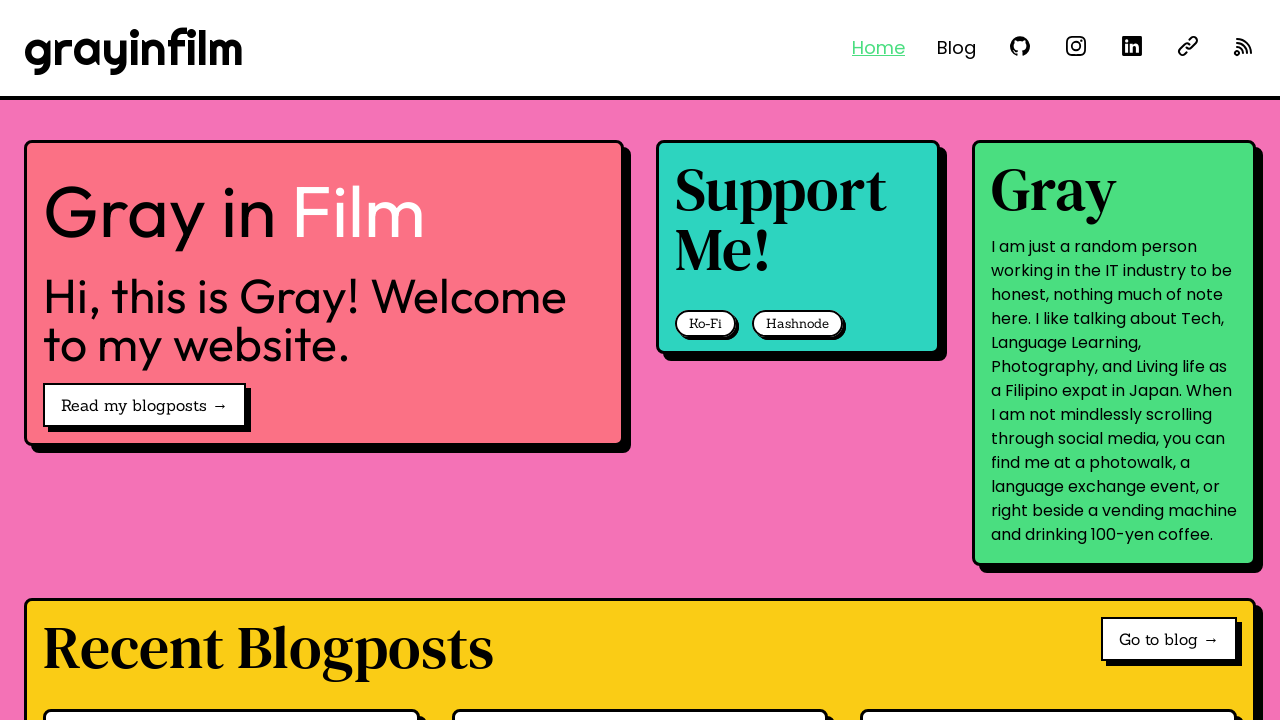

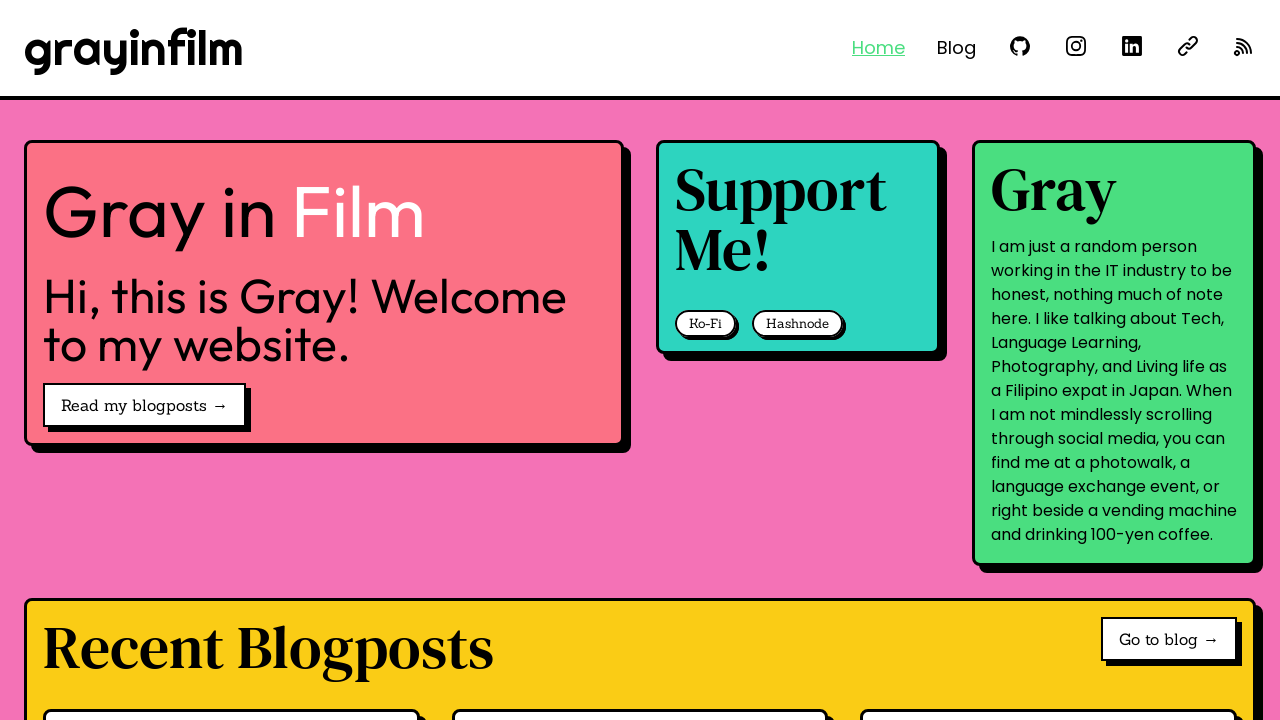